Tests page scrolling functionality by scrolling down to subscription section and back up to verify page elements remain visible

Starting URL: https://automationexercise.com

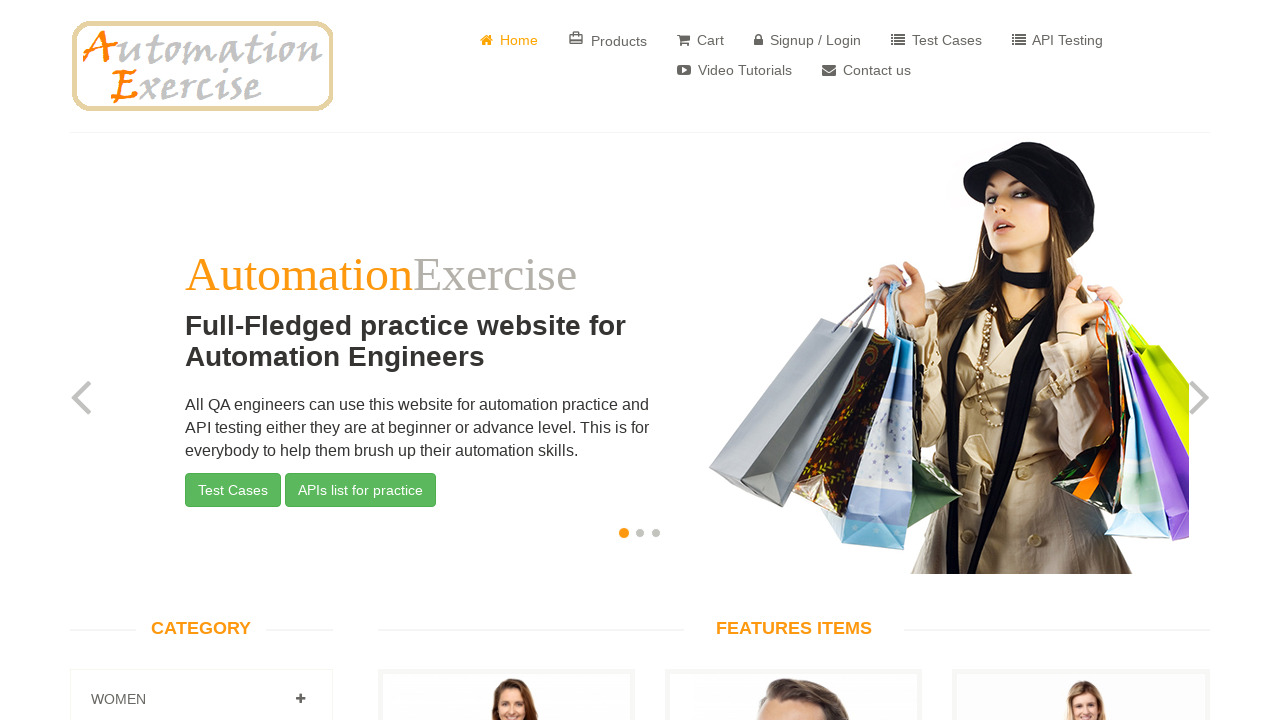

Scrolled down to bottom of page
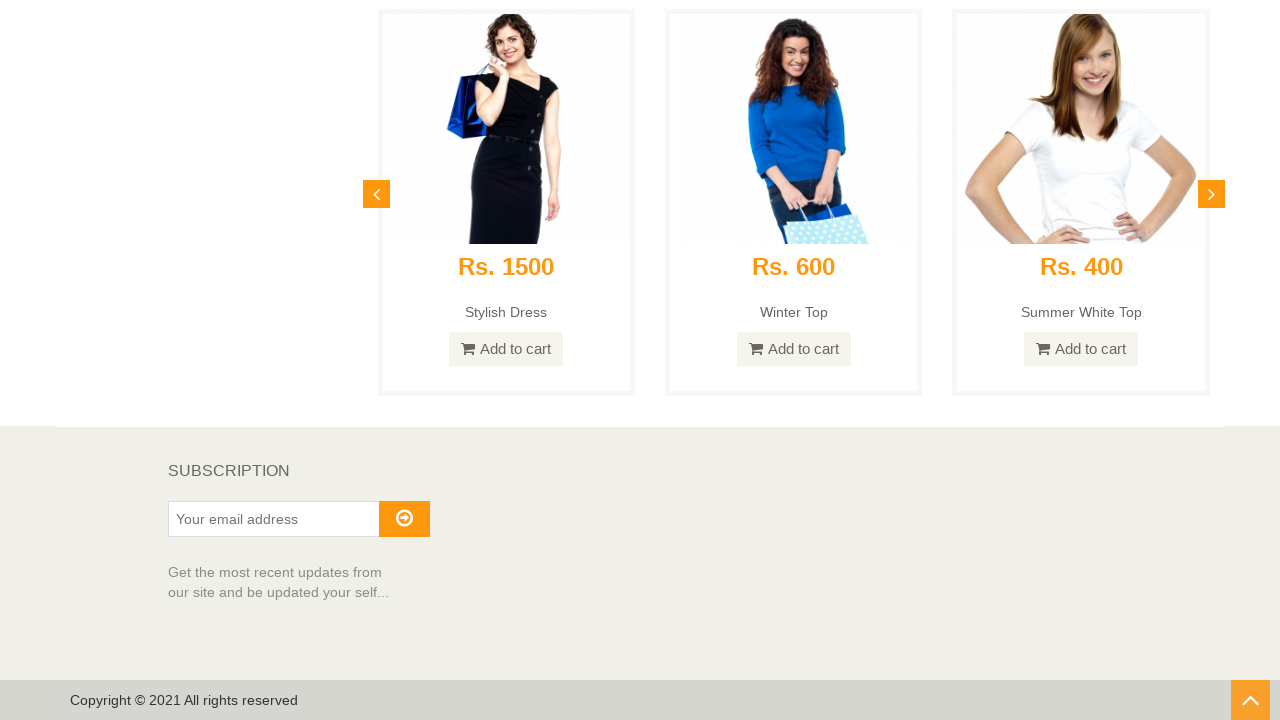

Subscription section became visible
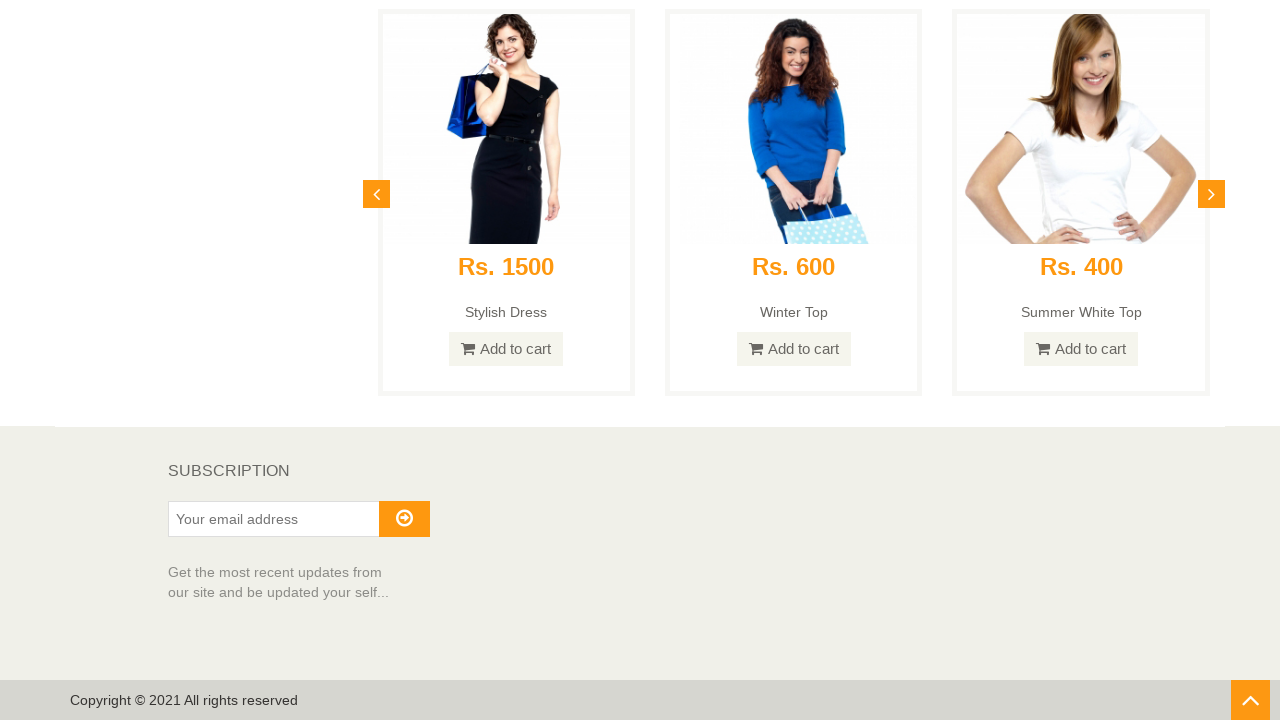

Scrolled back up to top of page
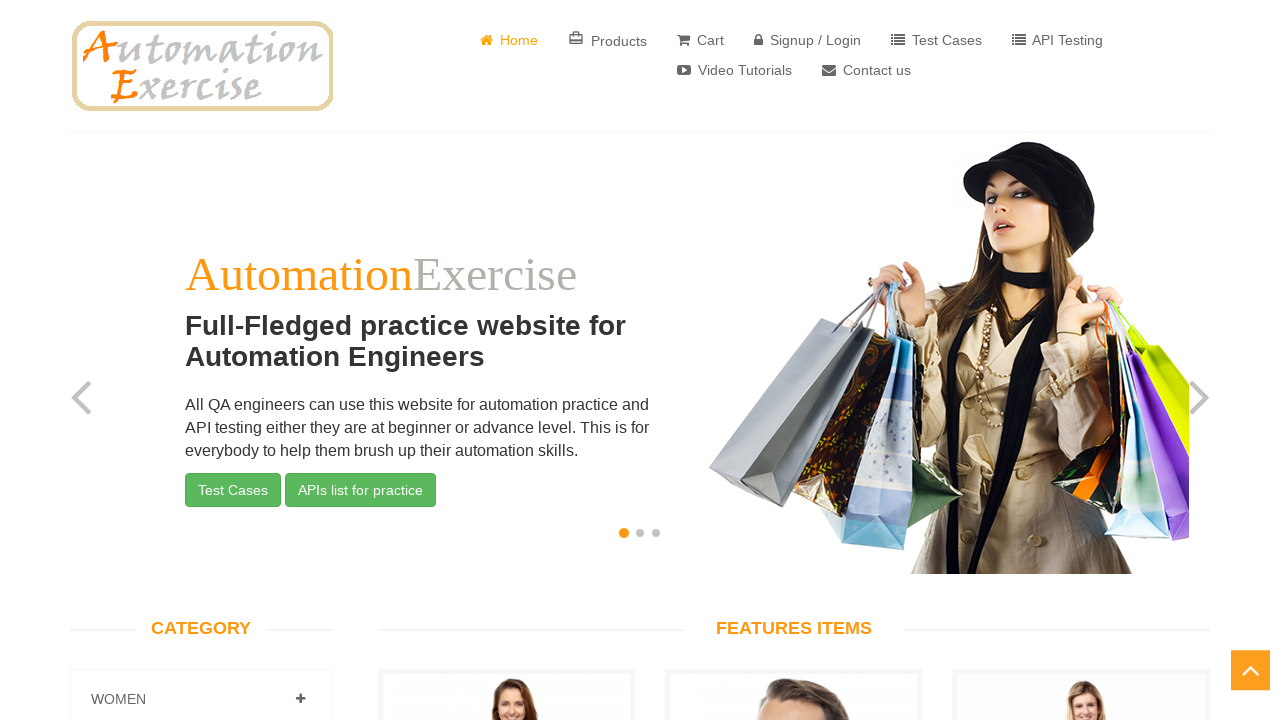

Main heading verified as visible after scrolling up
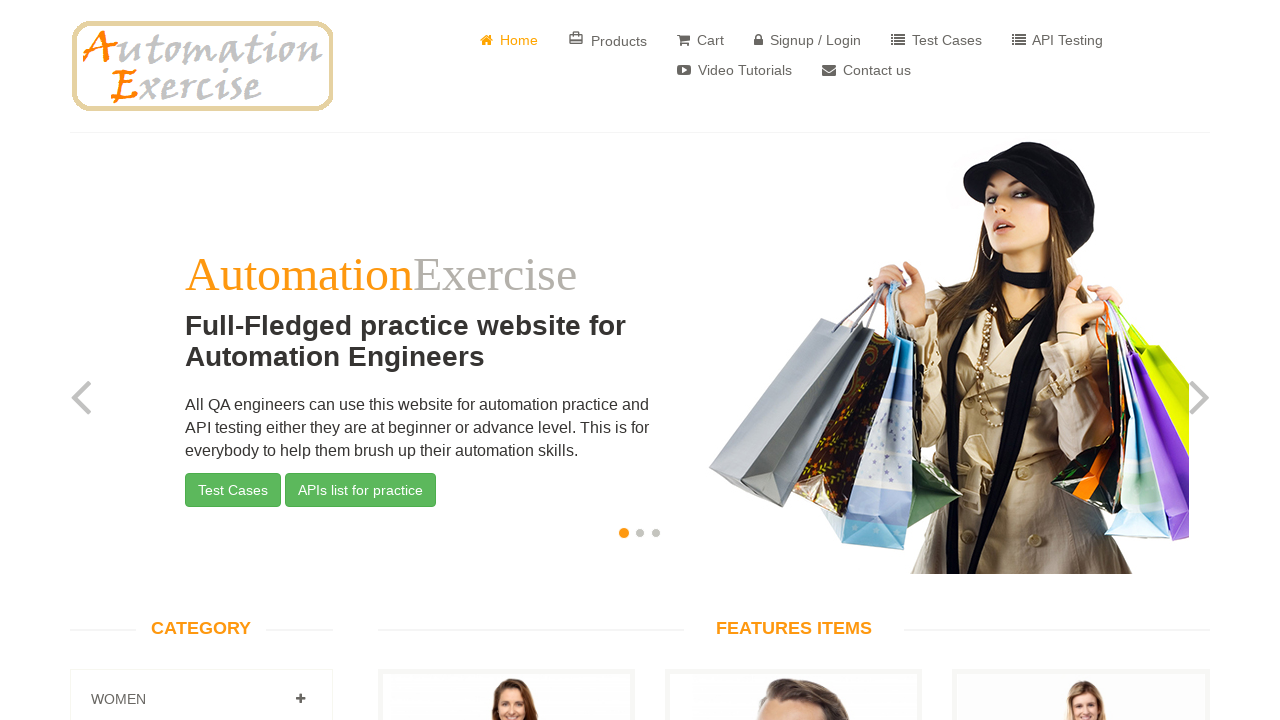

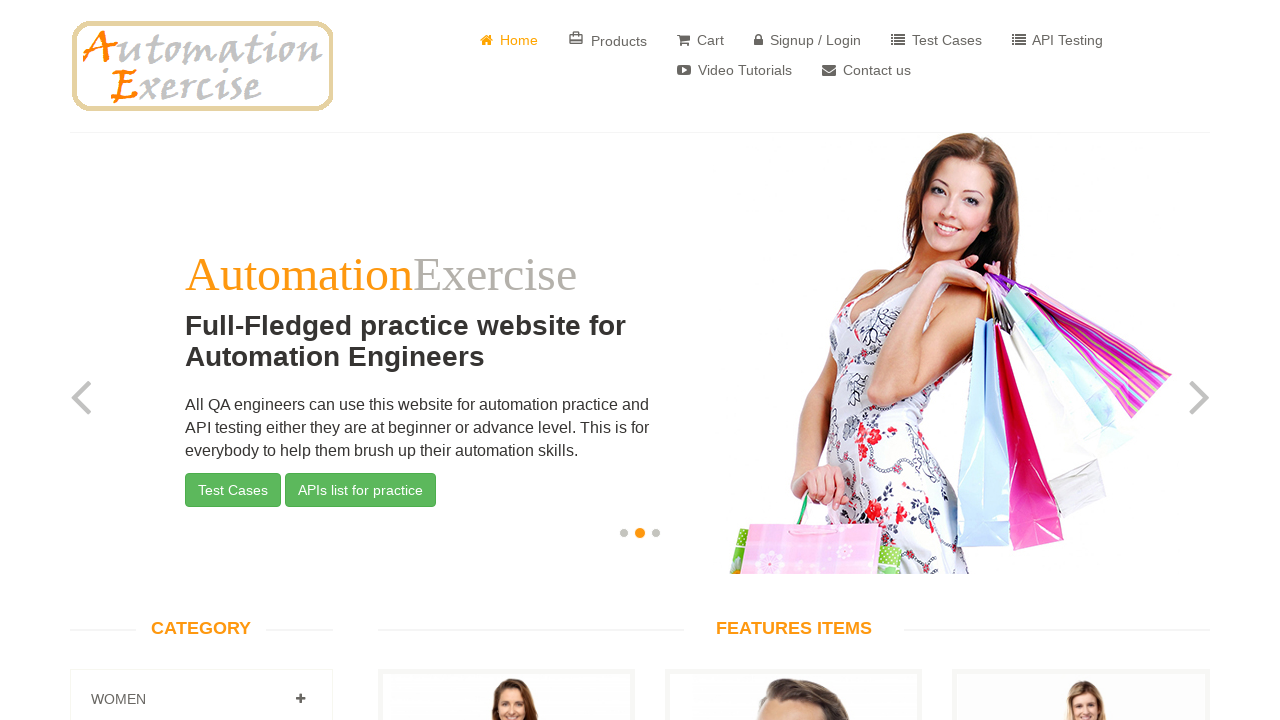